Verifies that the District Pune Government of Maharashtra homepage loads correctly by checking the current URL

Starting URL: https://pune.gov.in/

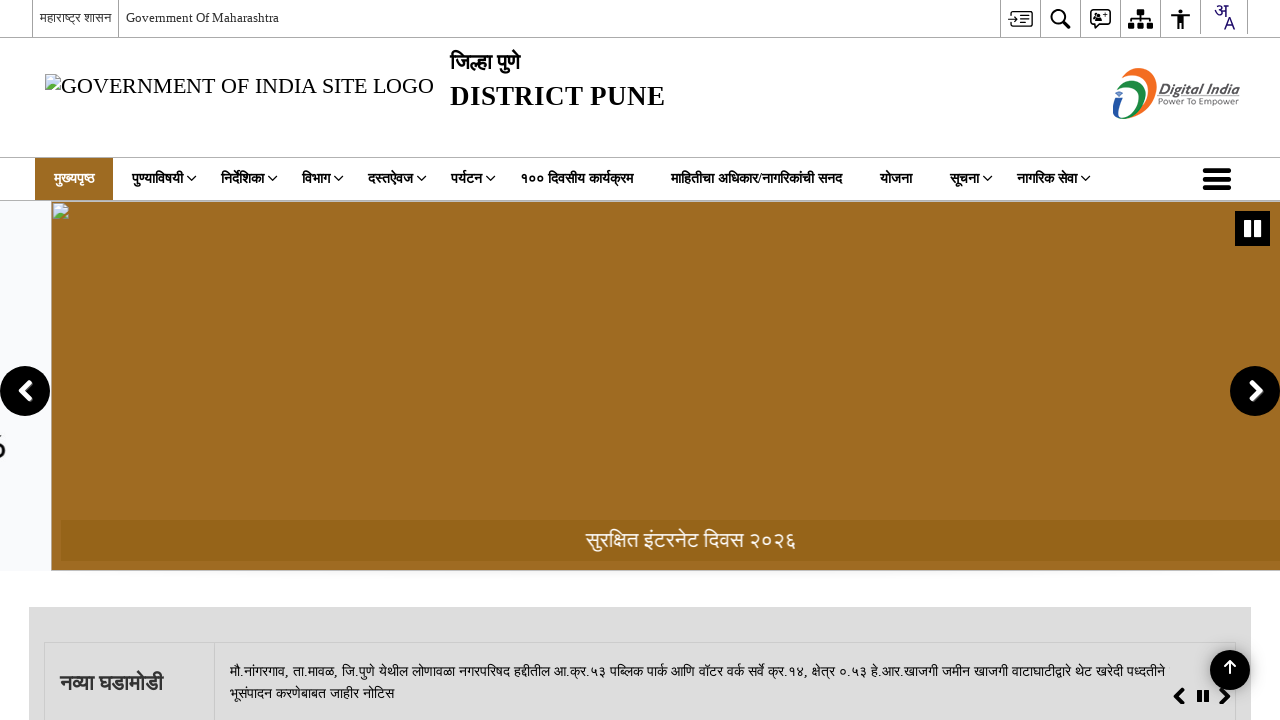

Waited for page to load - DOM content loaded
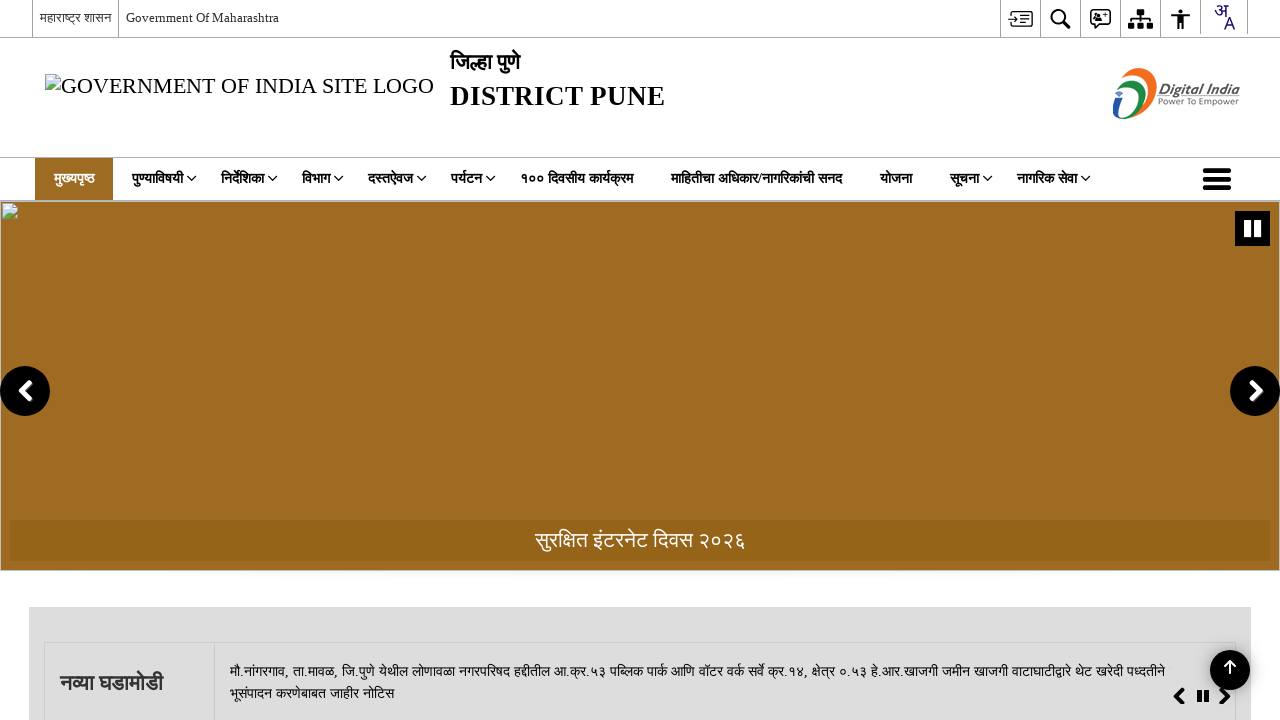

Verified that the current URL is the District Pune Government of Maharashtra homepage
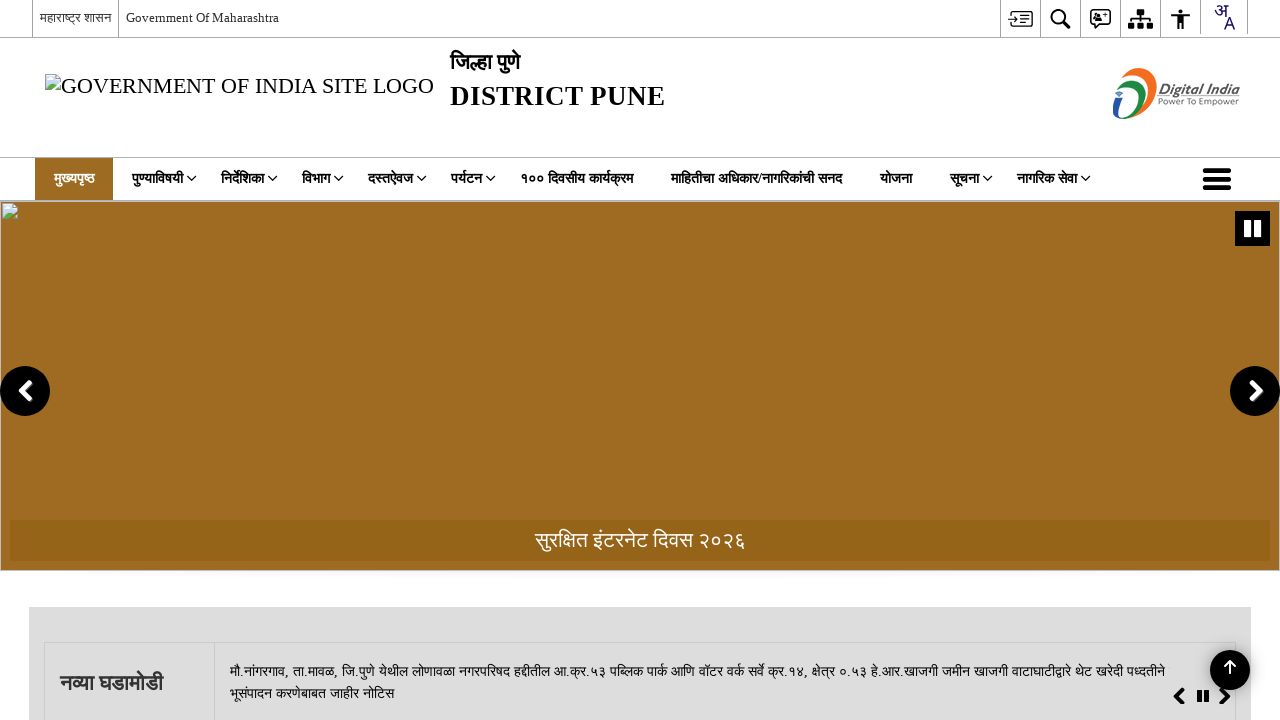

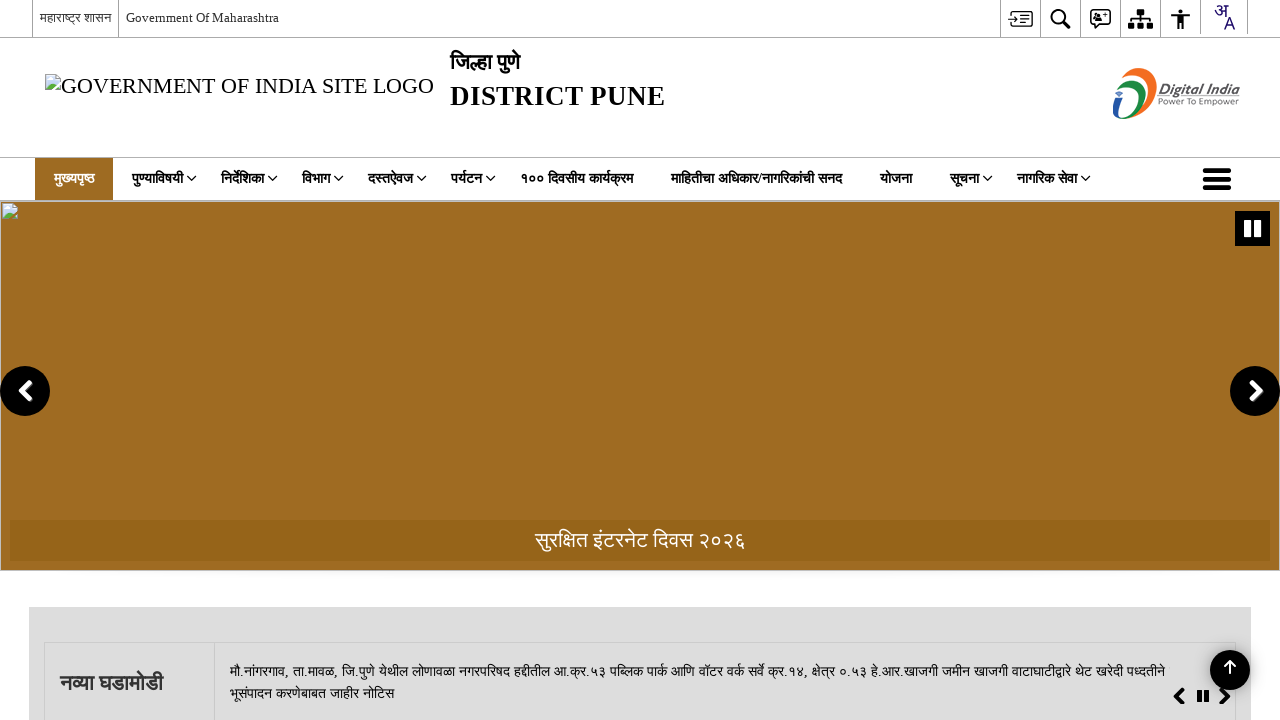